Tests window handling by clicking a link that opens a new window, extracting email text from the new window, and filling it in the parent window's username field

Starting URL: https://rahulshettyacademy.com/loginpagePractise/

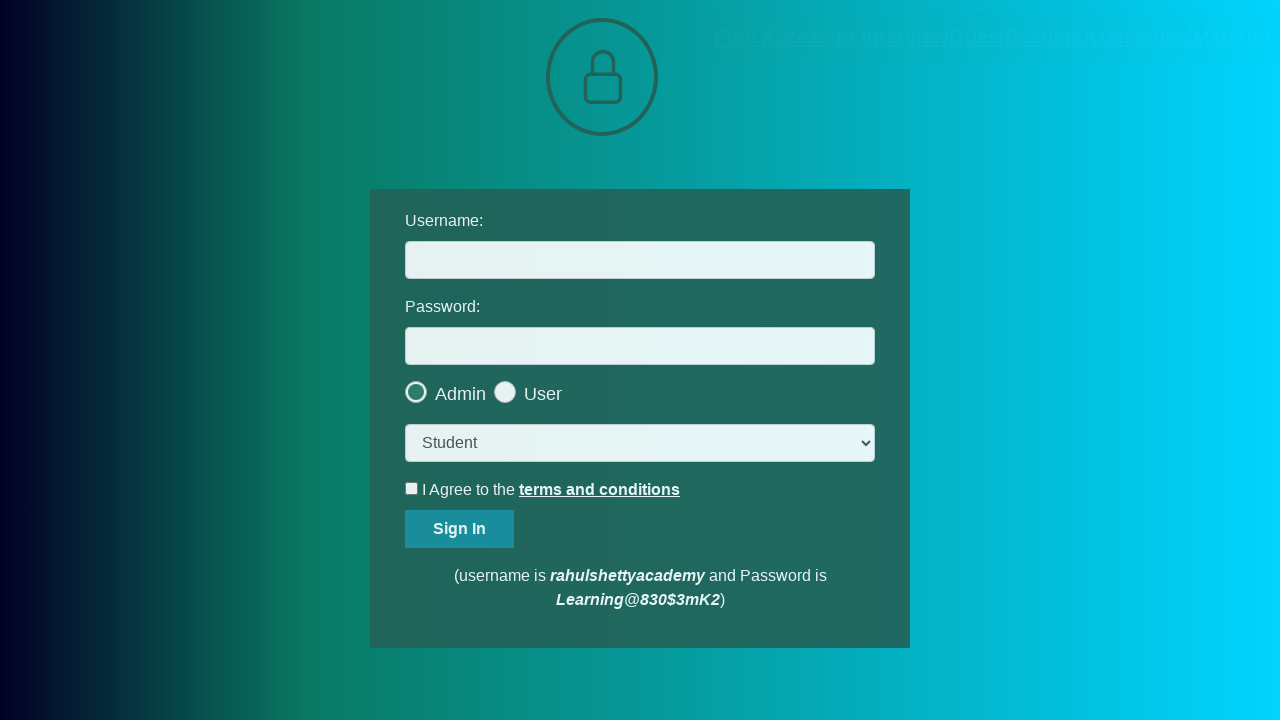

Clicked blinking text link to open new window at (992, 37) on .blinkingText
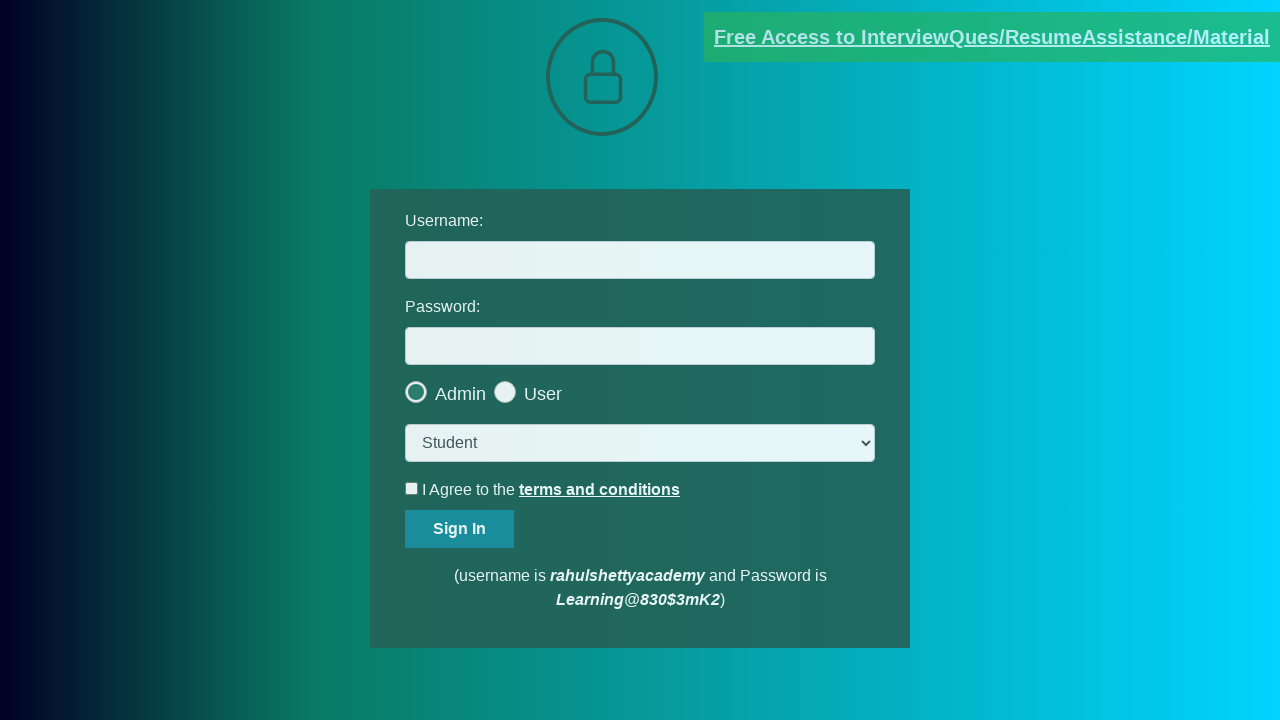

New window opened and captured
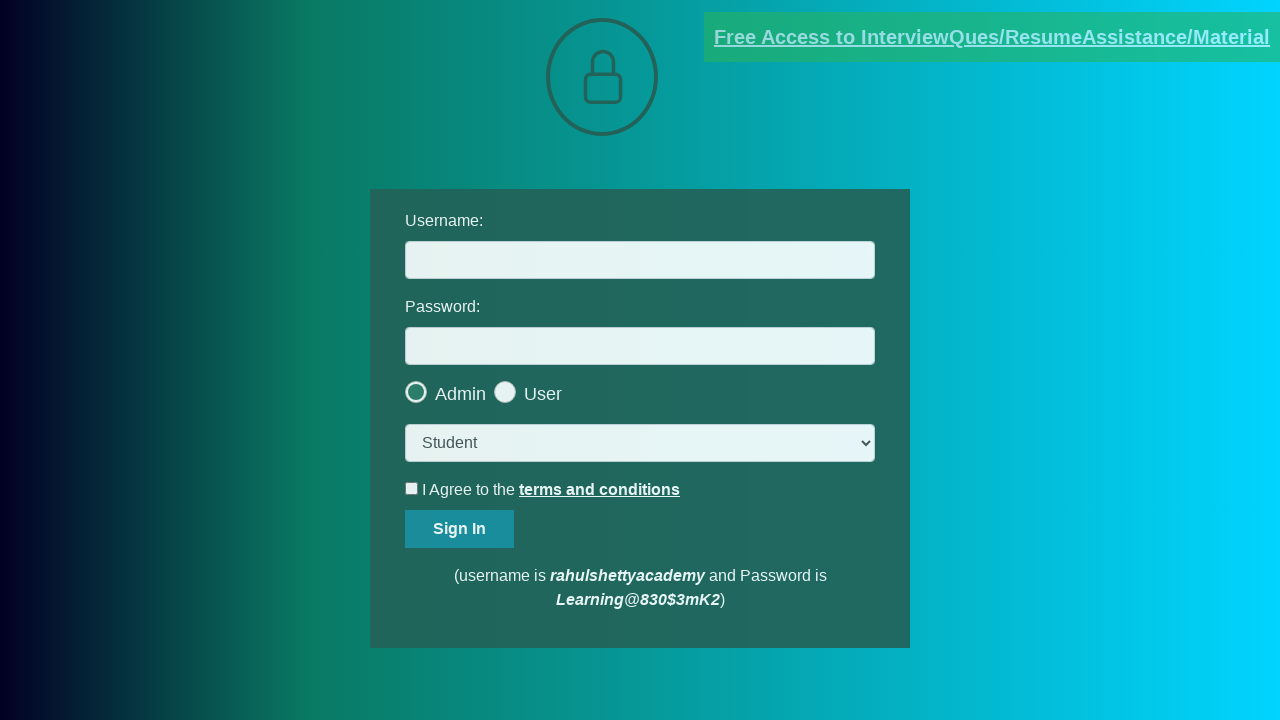

Waited for email text element to load in new window
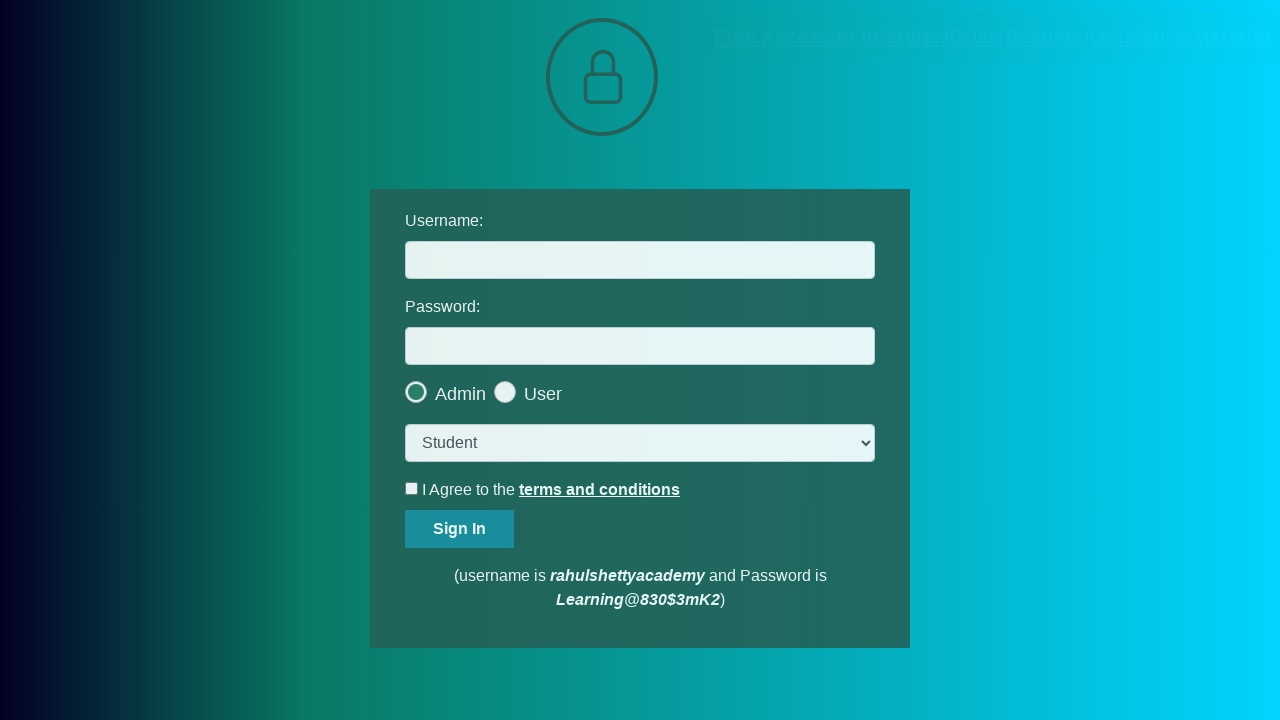

Extracted email text content from new window
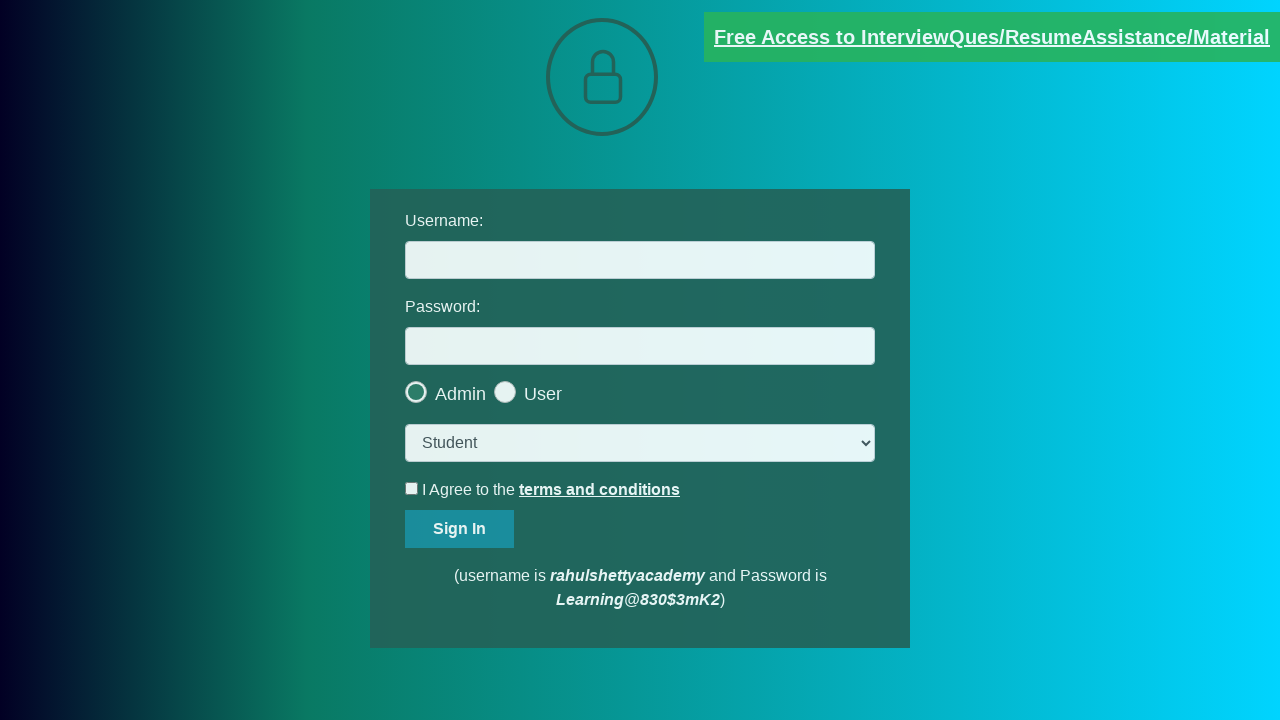

Parsed email address: mentor@rahulshettyacademy.com
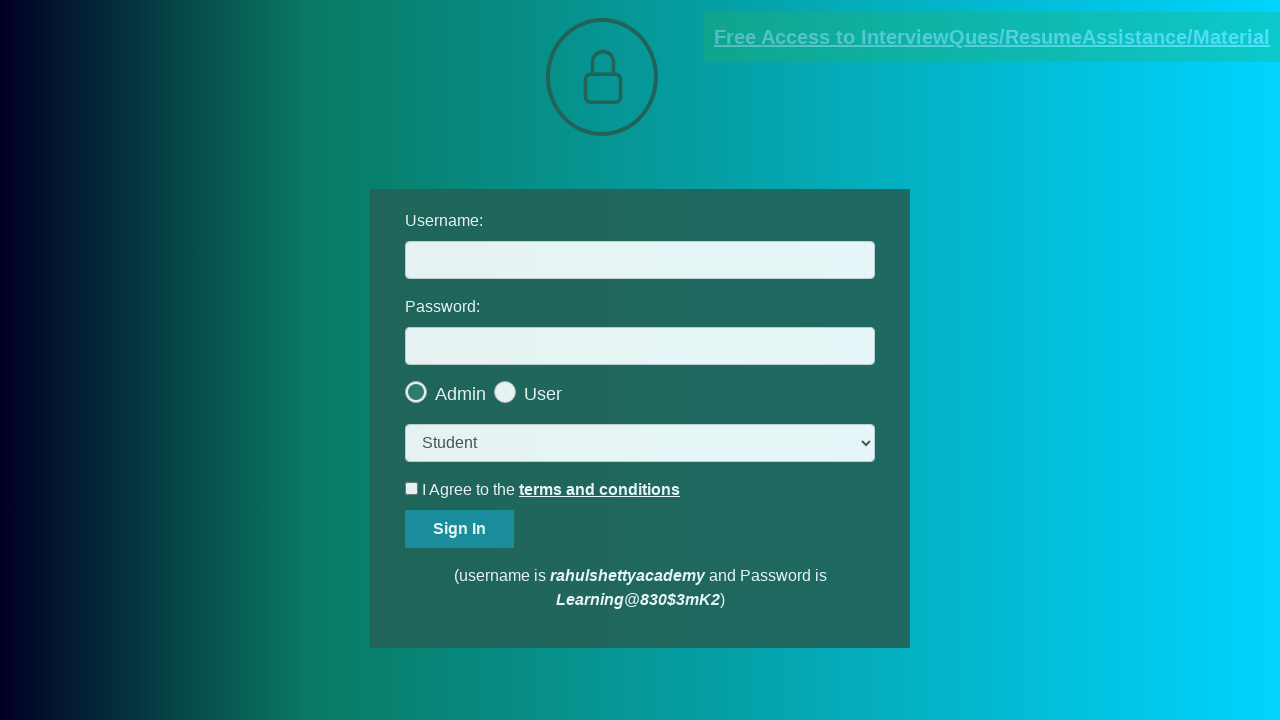

Filled username field with extracted email: mentor@rahulshettyacademy.com on #username
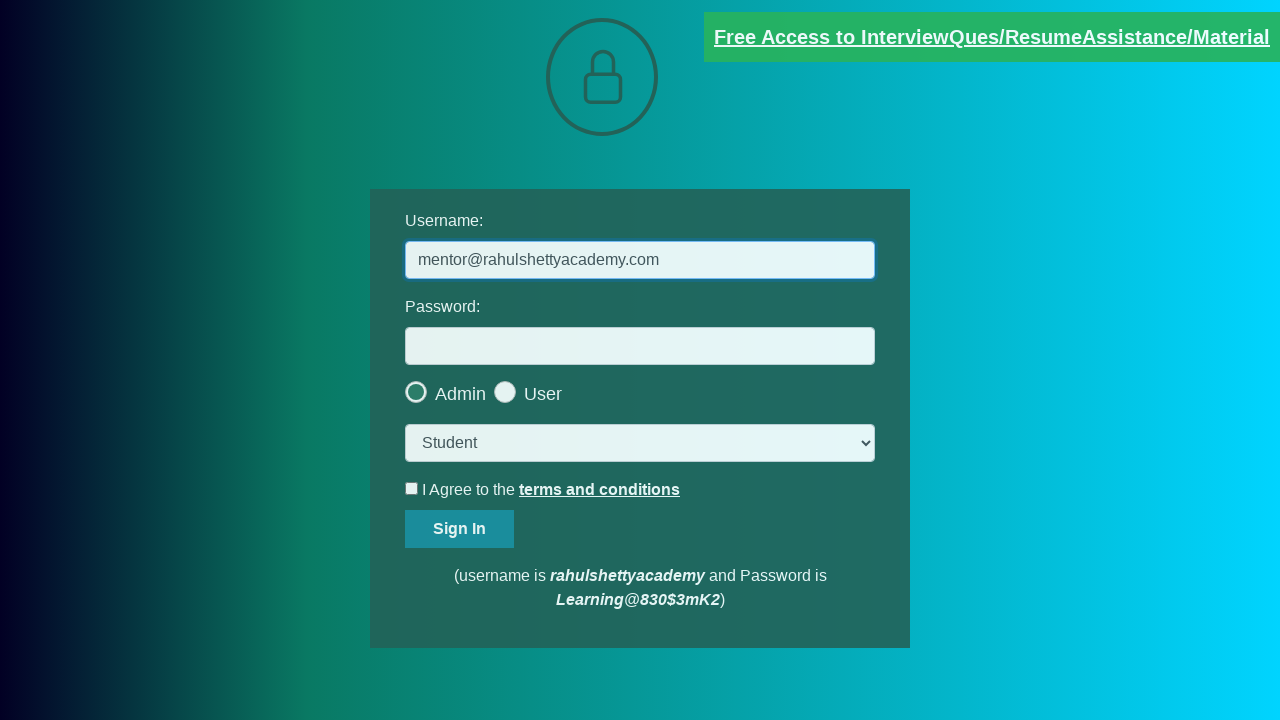

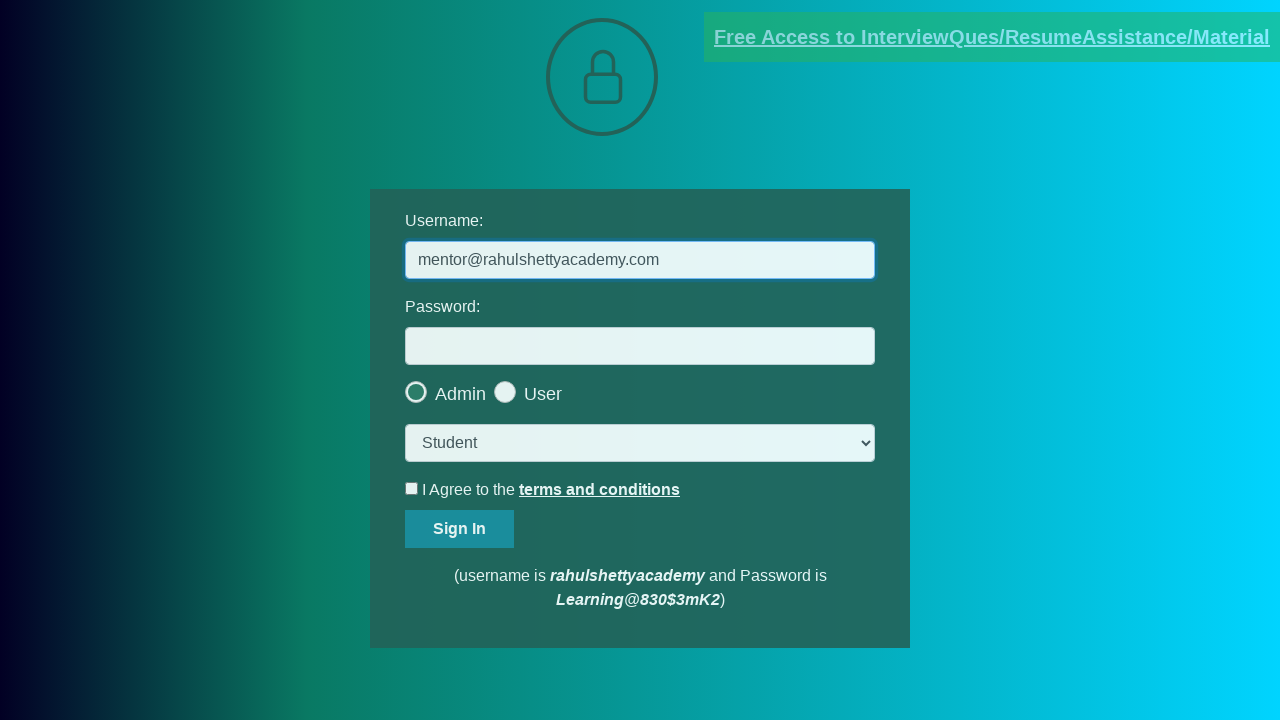